Tests double-click functionality on a button element on the DemoQA buttons page

Starting URL: https://demoqa.com/buttons

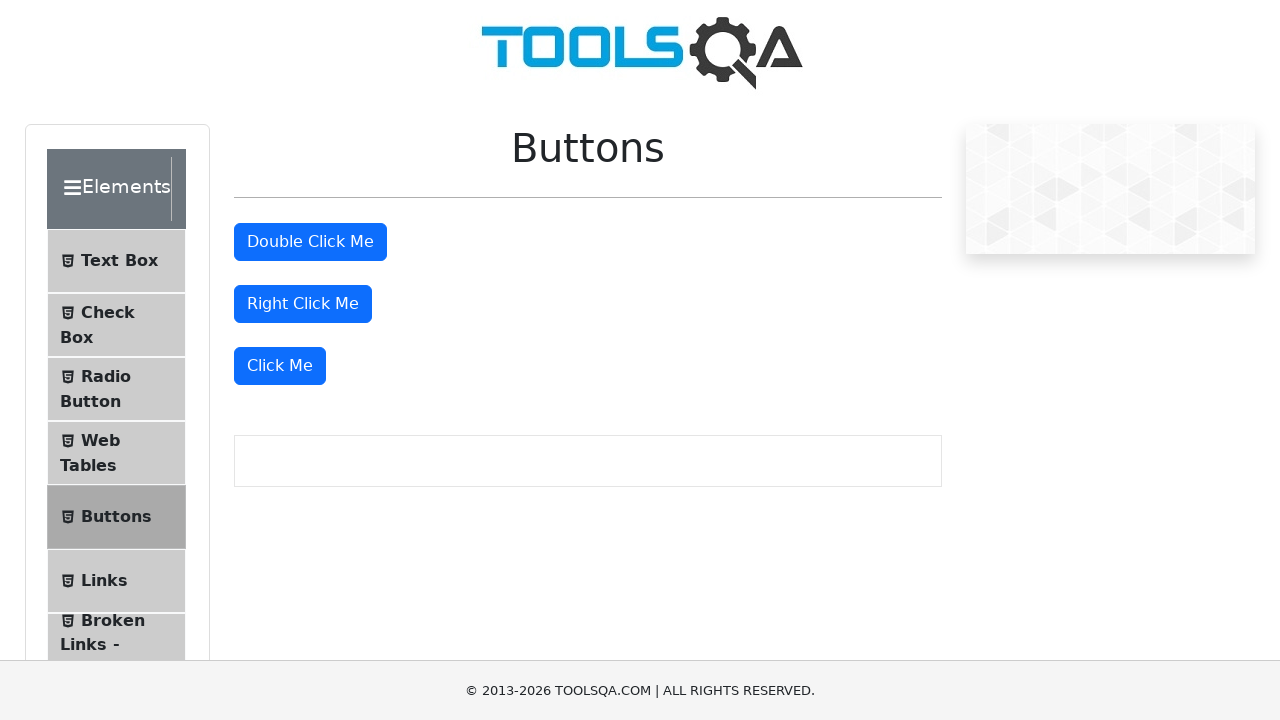

Located the double-click button element
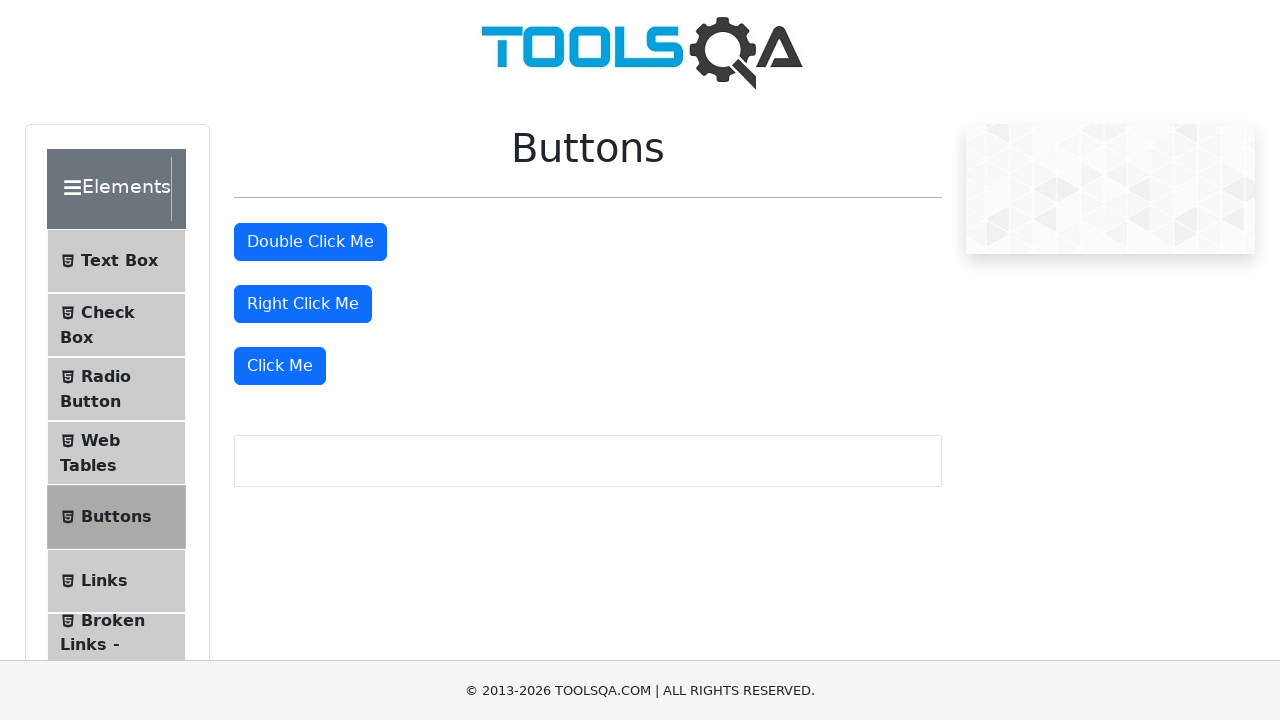

Double-clicked the button element at (310, 242) on button#doubleClickBtn
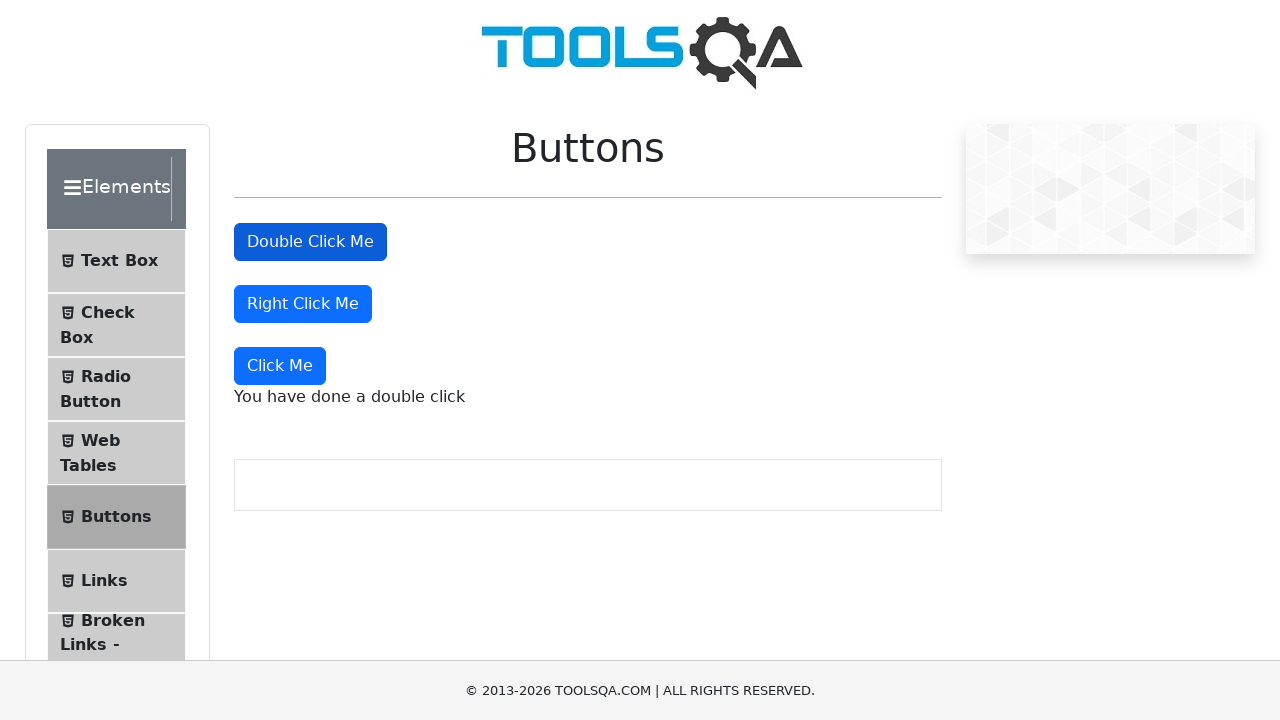

Double-click message appeared and loaded
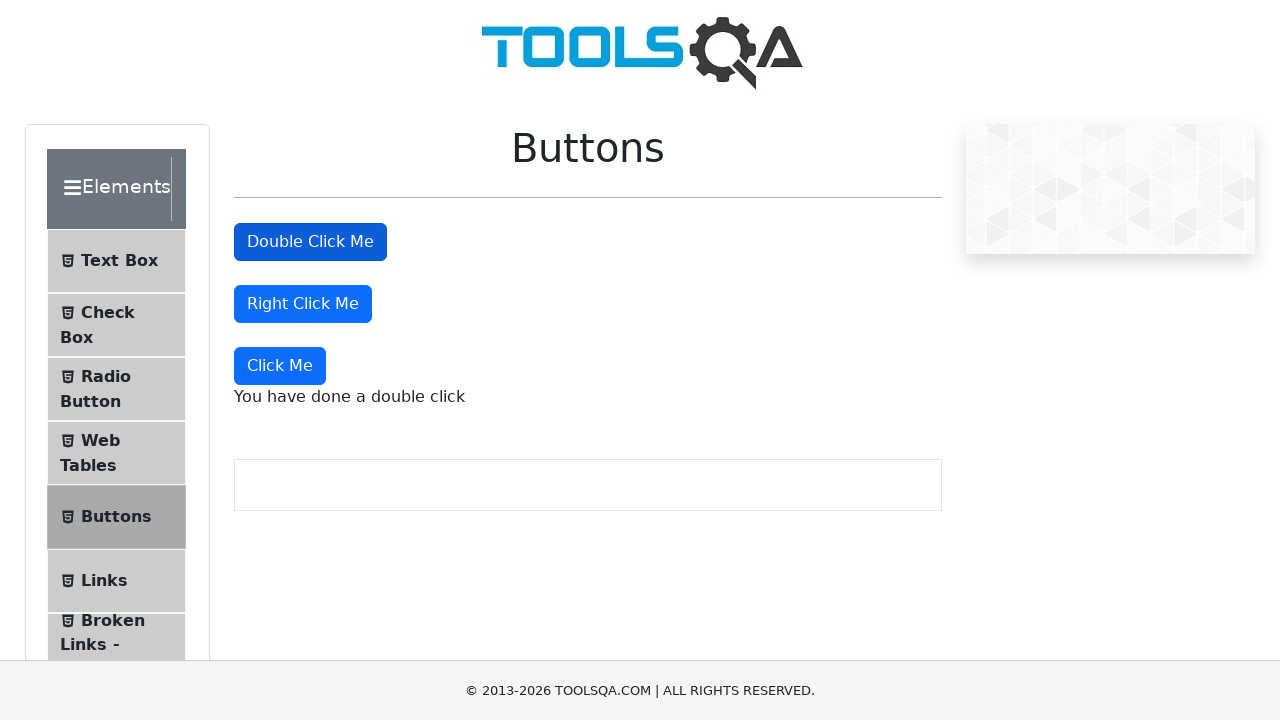

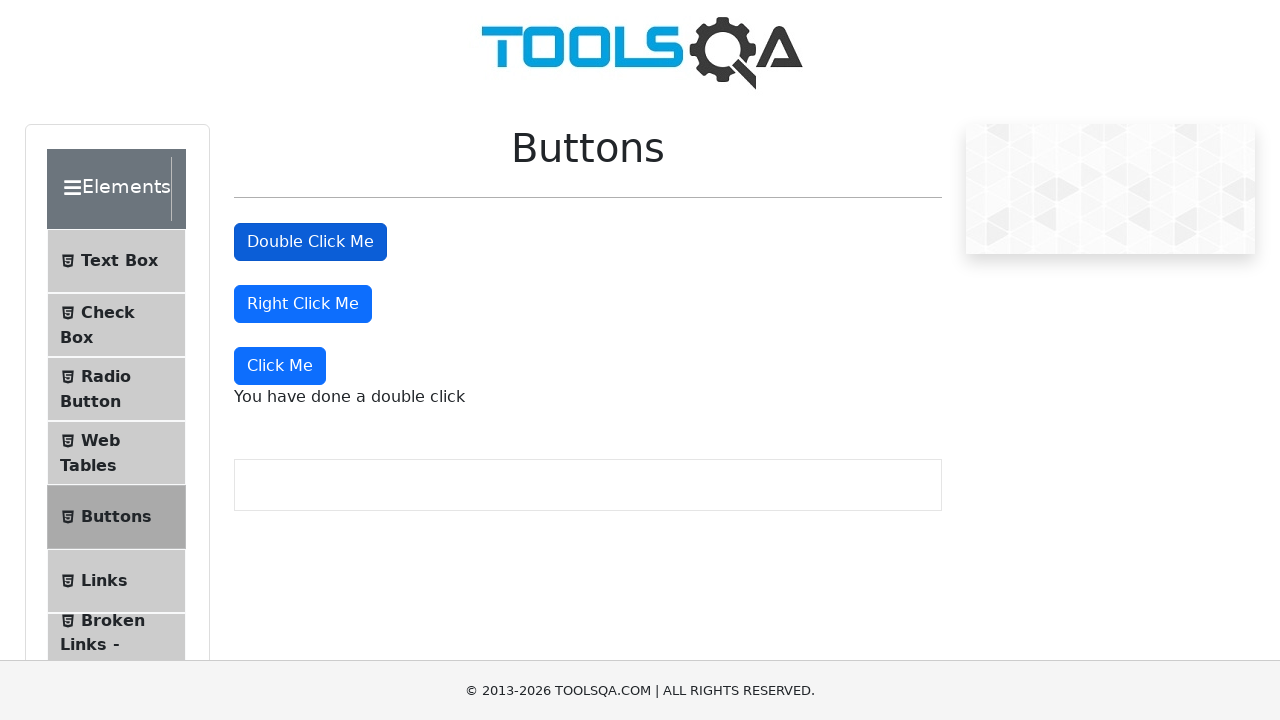